Tests registration form by filling all input fields and verifying successful registration message.

Starting URL: http://suninjuly.github.io/registration1.html

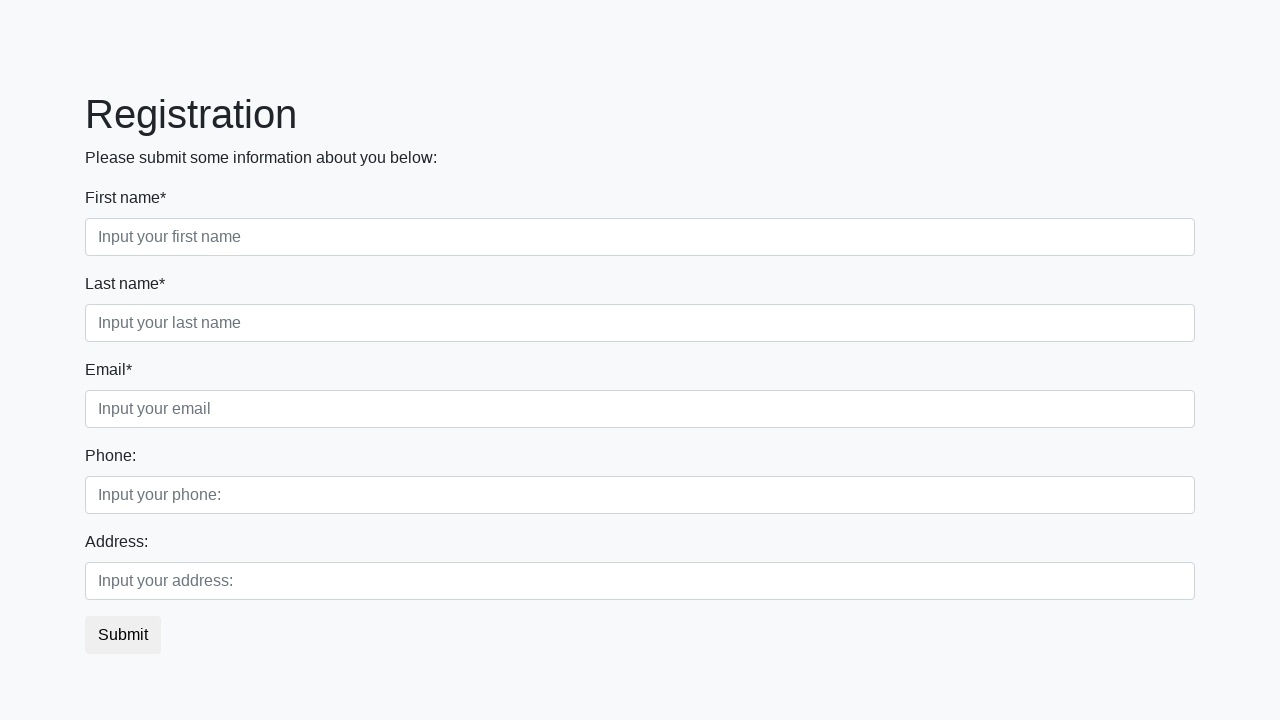

Filled input field with 'TestAnswer123' on input >> nth=0
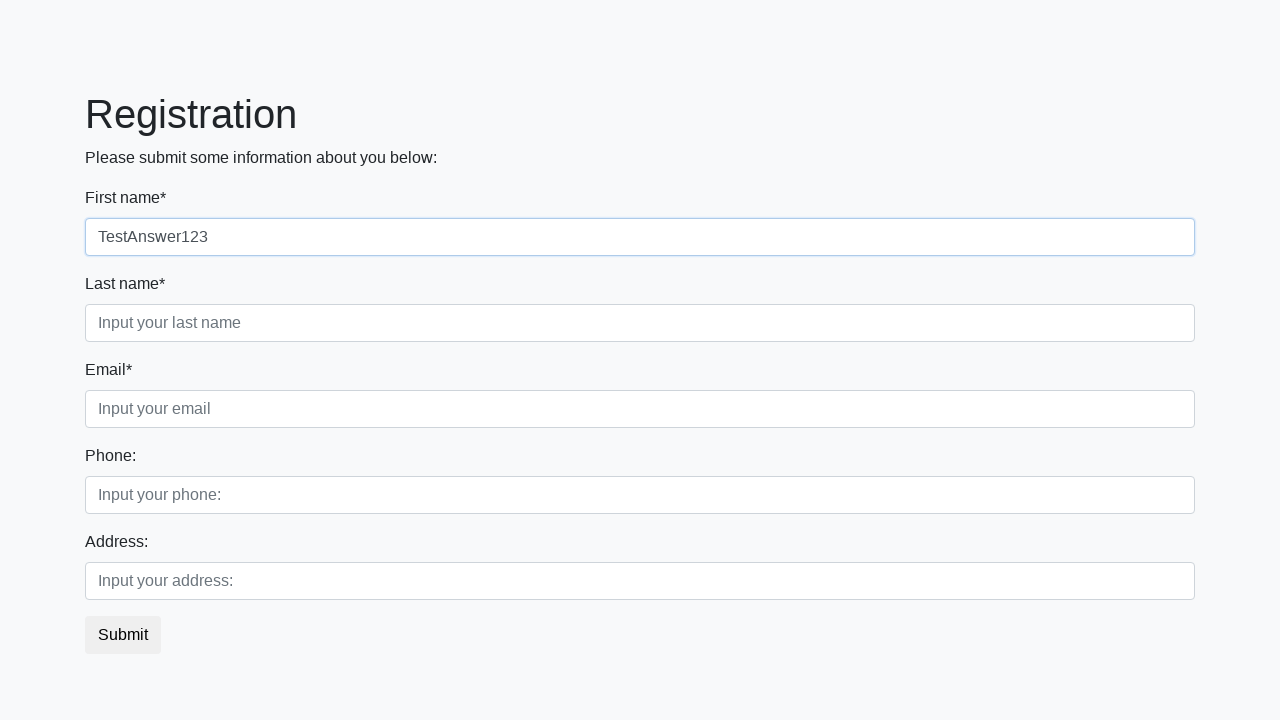

Filled input field with 'TestAnswer123' on input >> nth=1
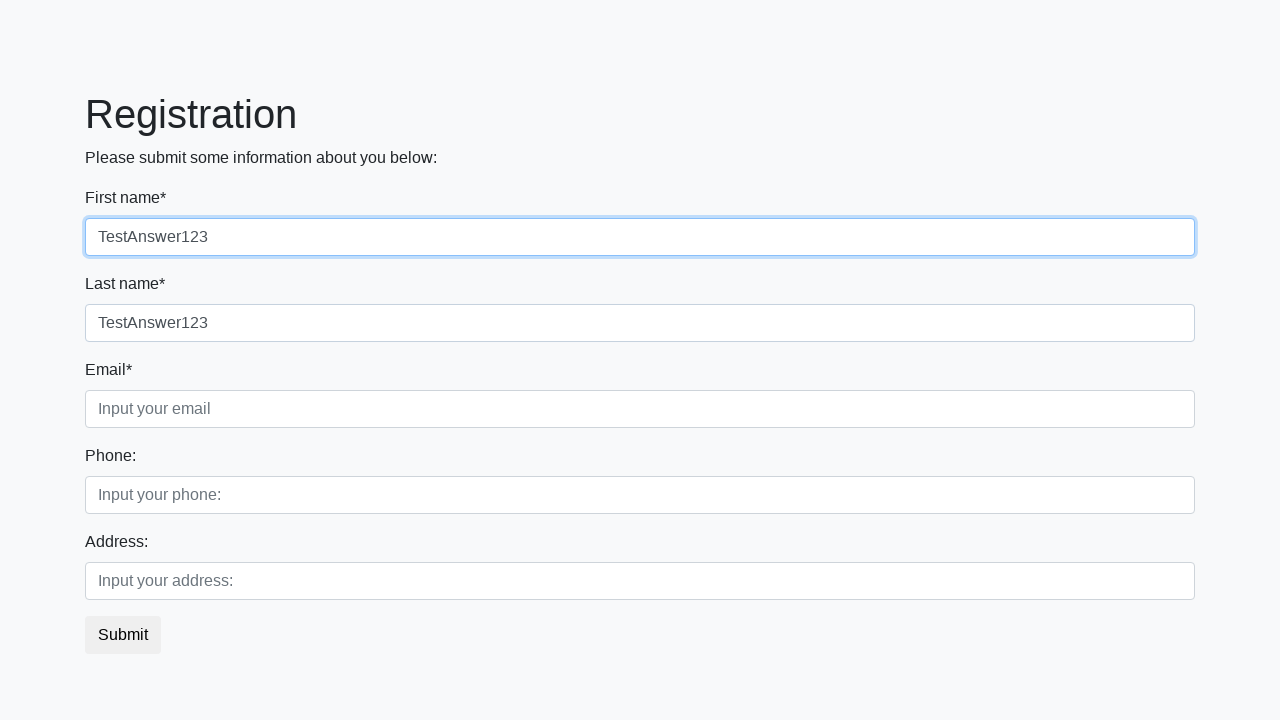

Filled input field with 'TestAnswer123' on input >> nth=2
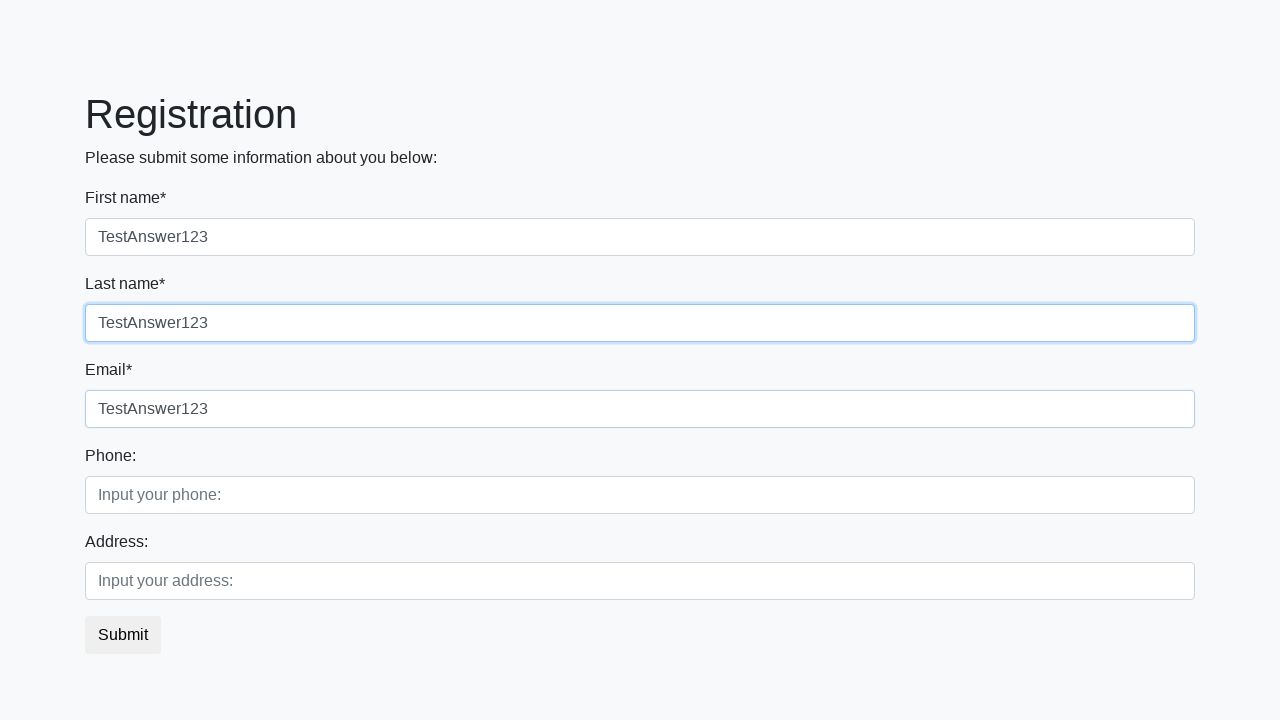

Filled input field with 'TestAnswer123' on input >> nth=3
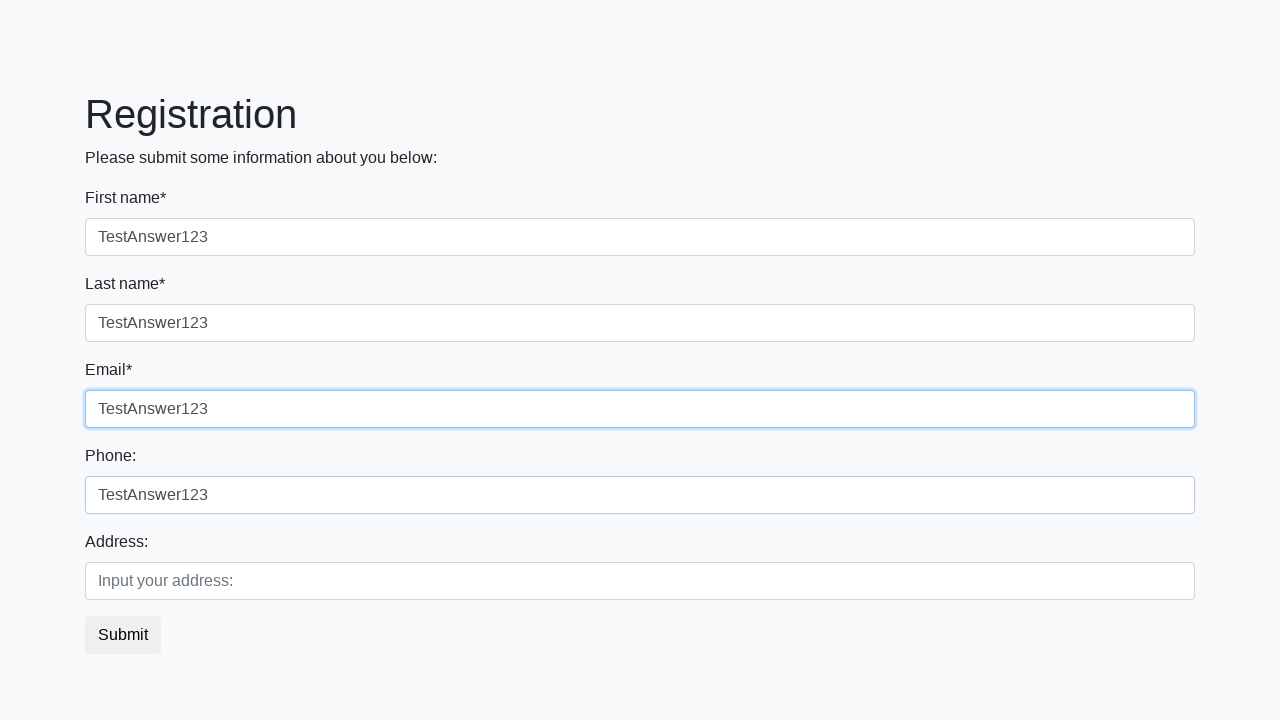

Filled input field with 'TestAnswer123' on input >> nth=4
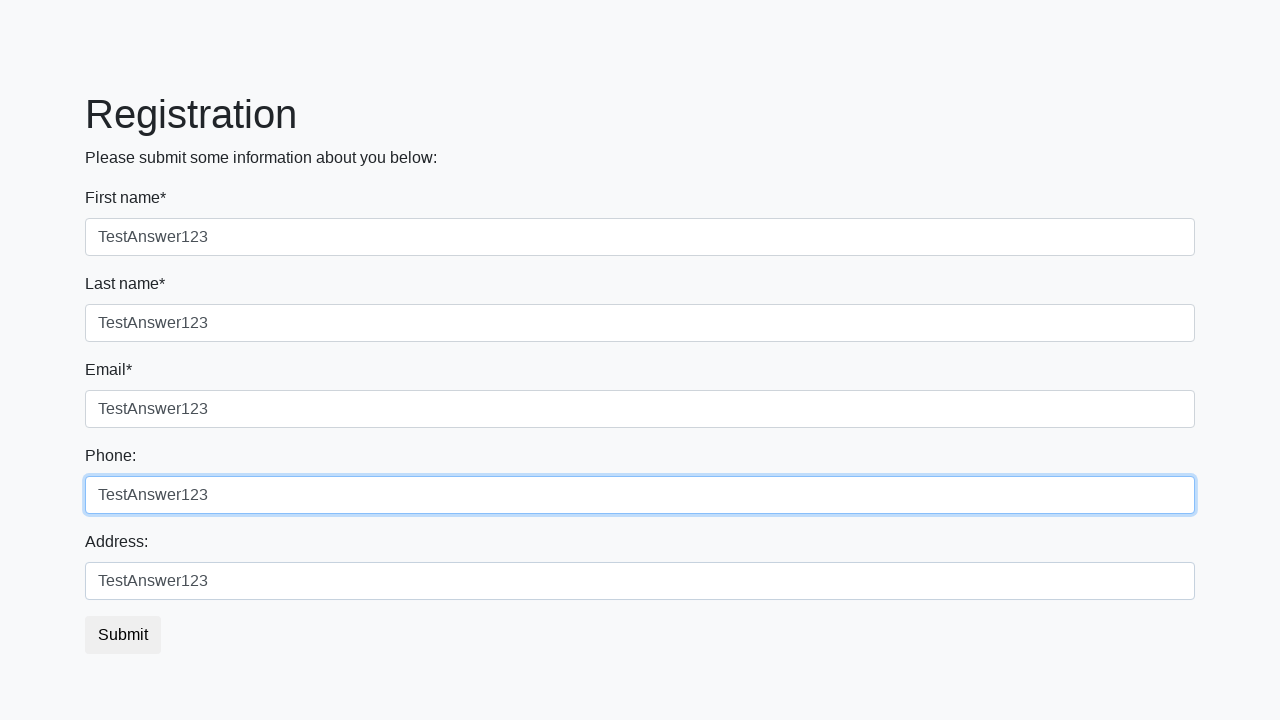

Clicked submit button to register at (123, 635) on button.btn
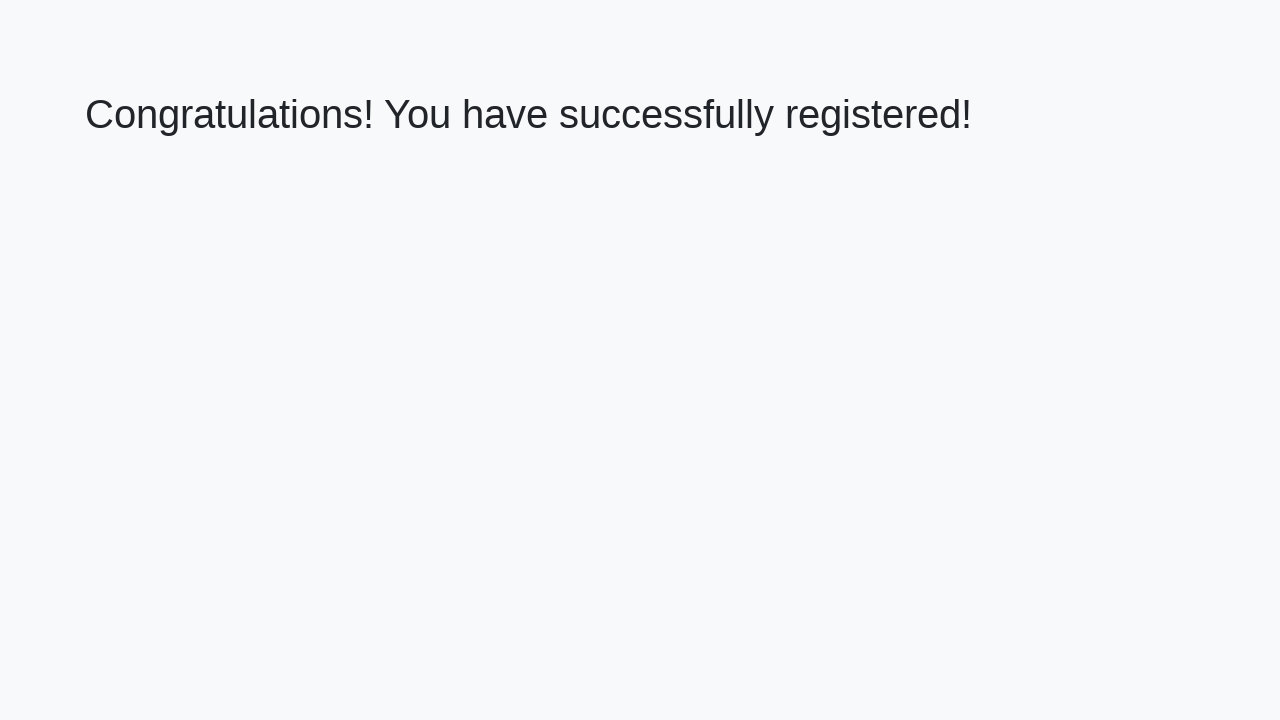

Verified successful registration message appeared
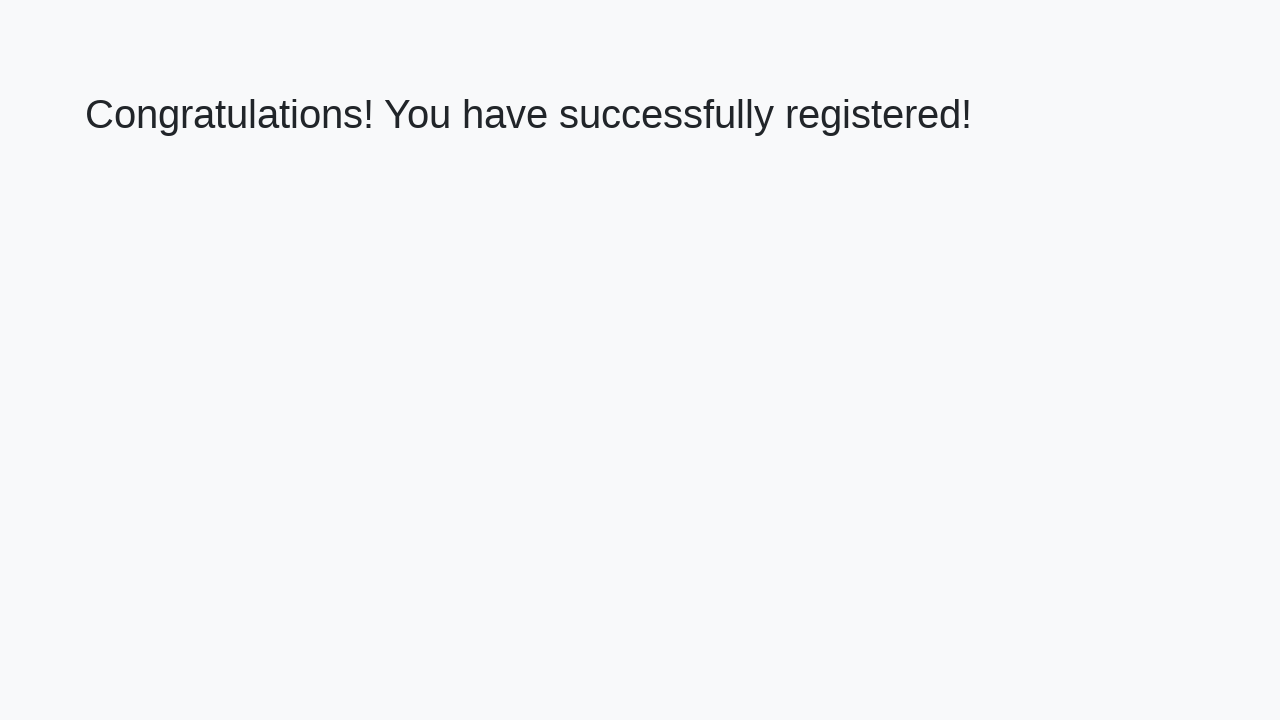

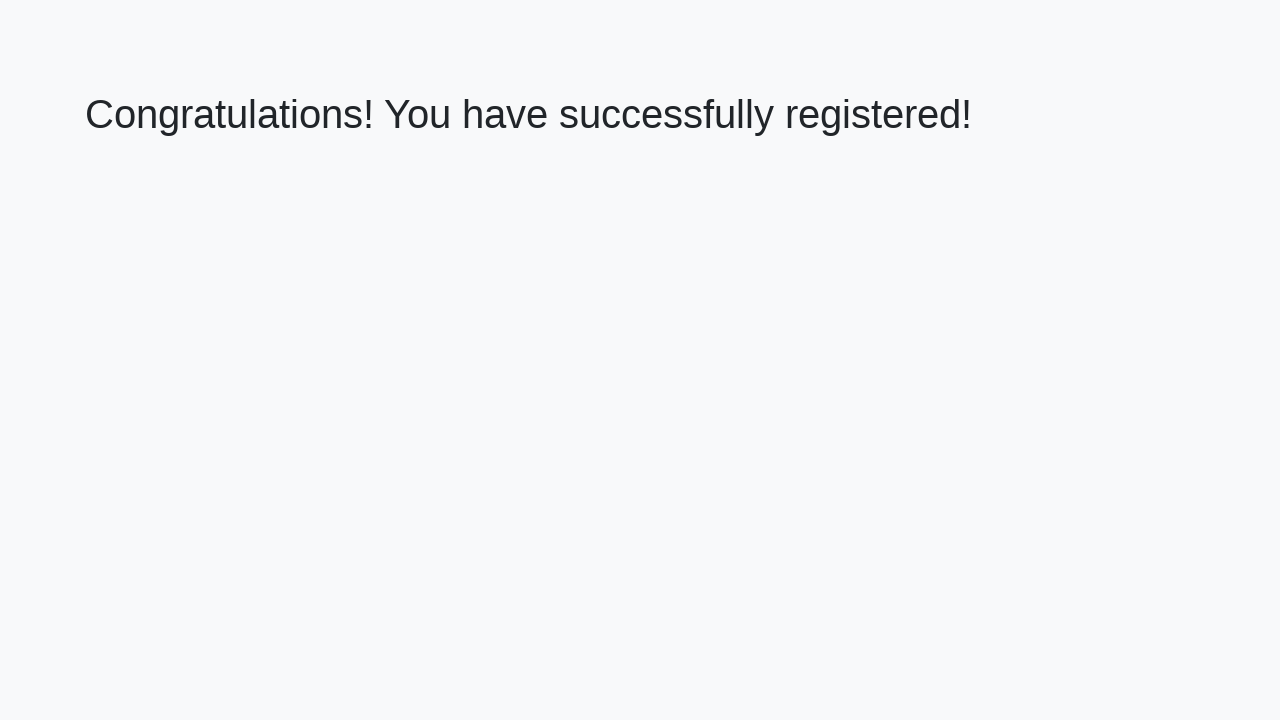